Tests a math puzzle form by extracting a value from an element's attribute, calculating the logarithm of a trigonometric expression, filling in the answer, checking required checkboxes, and submitting the form.

Starting URL: http://suninjuly.github.io/get_attribute.html

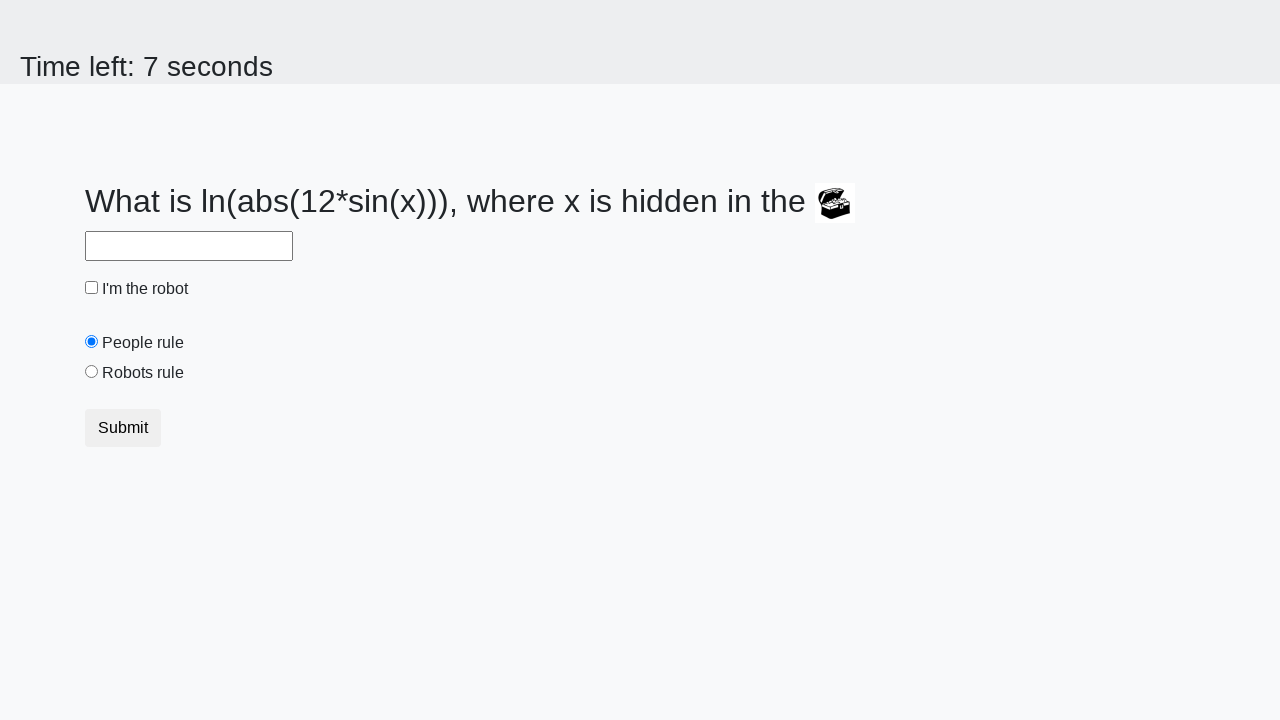

Located the treasure element with id 'treasure'
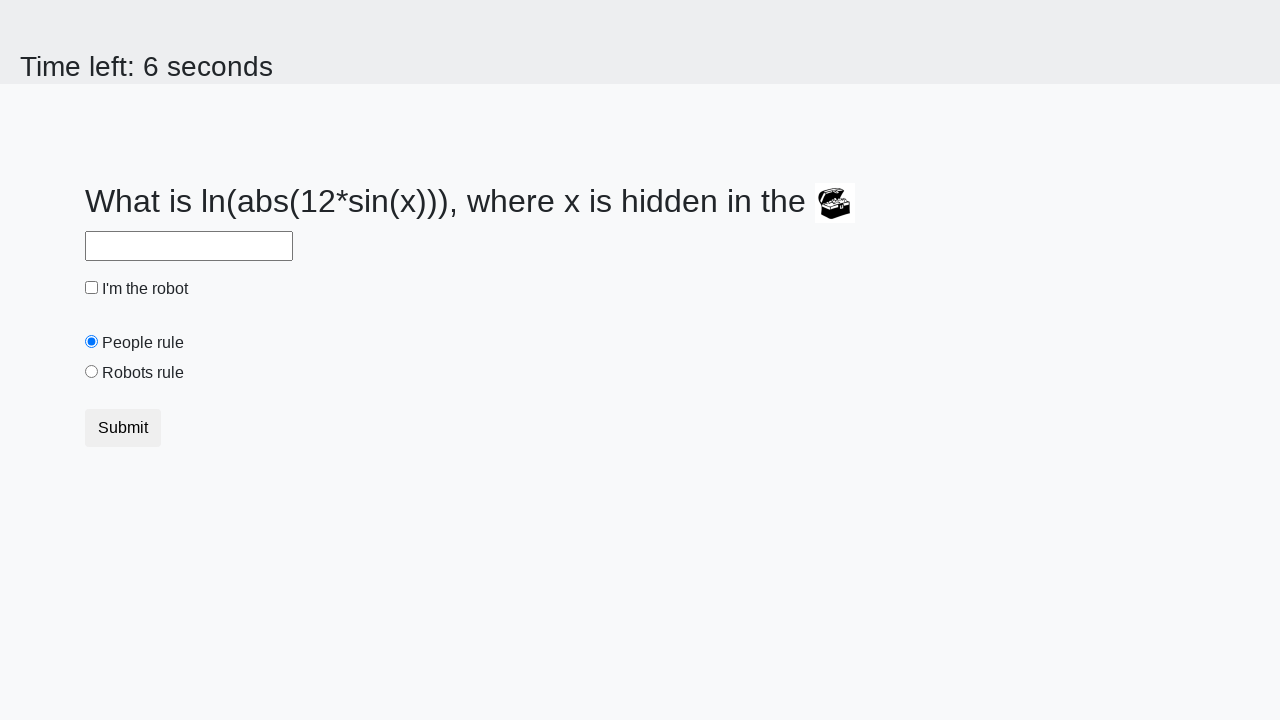

Extracted 'valuex' attribute value: 475
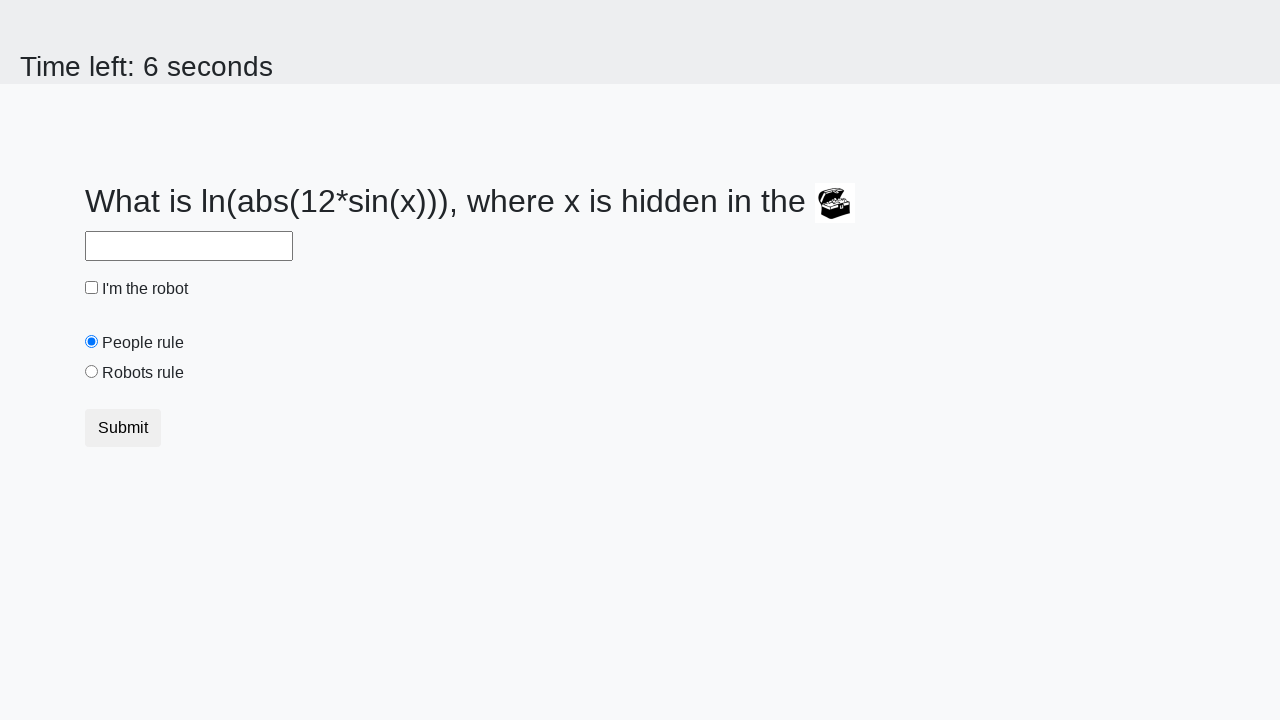

Calculated logarithm of trigonometric expression: 1.9412749549630826
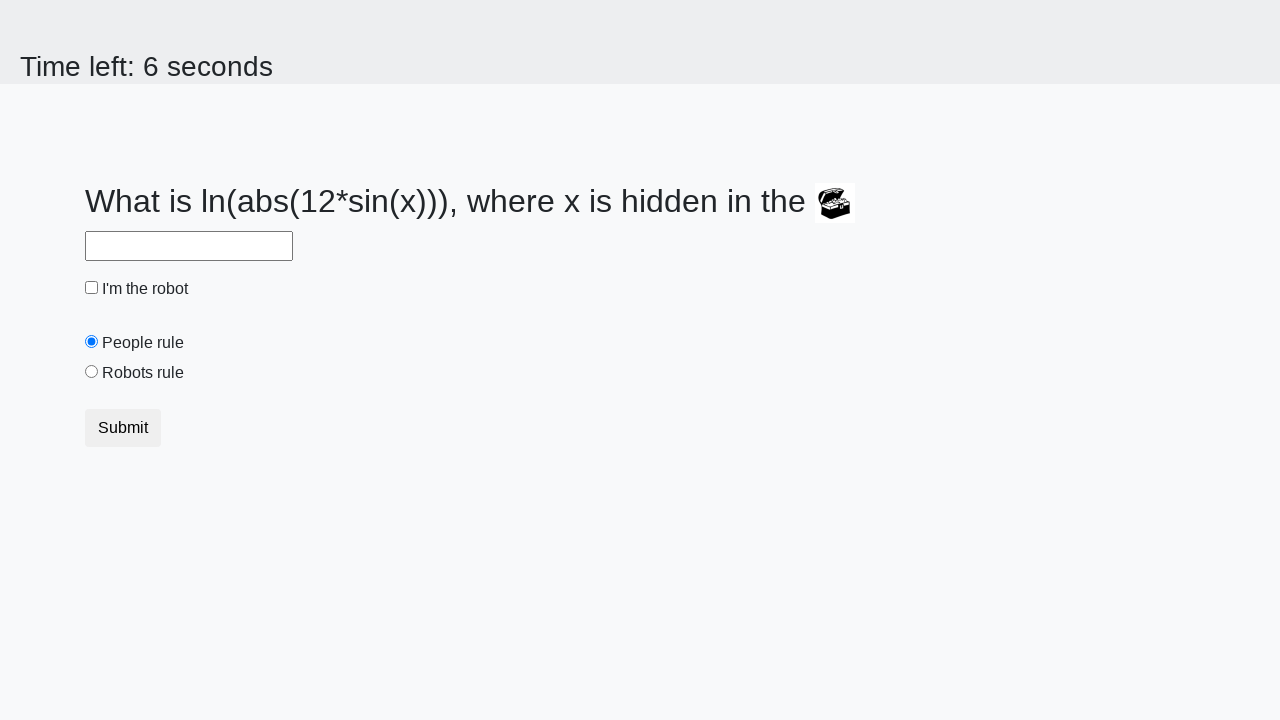

Filled answer field with calculated value: 1.9412749549630826 on #answer
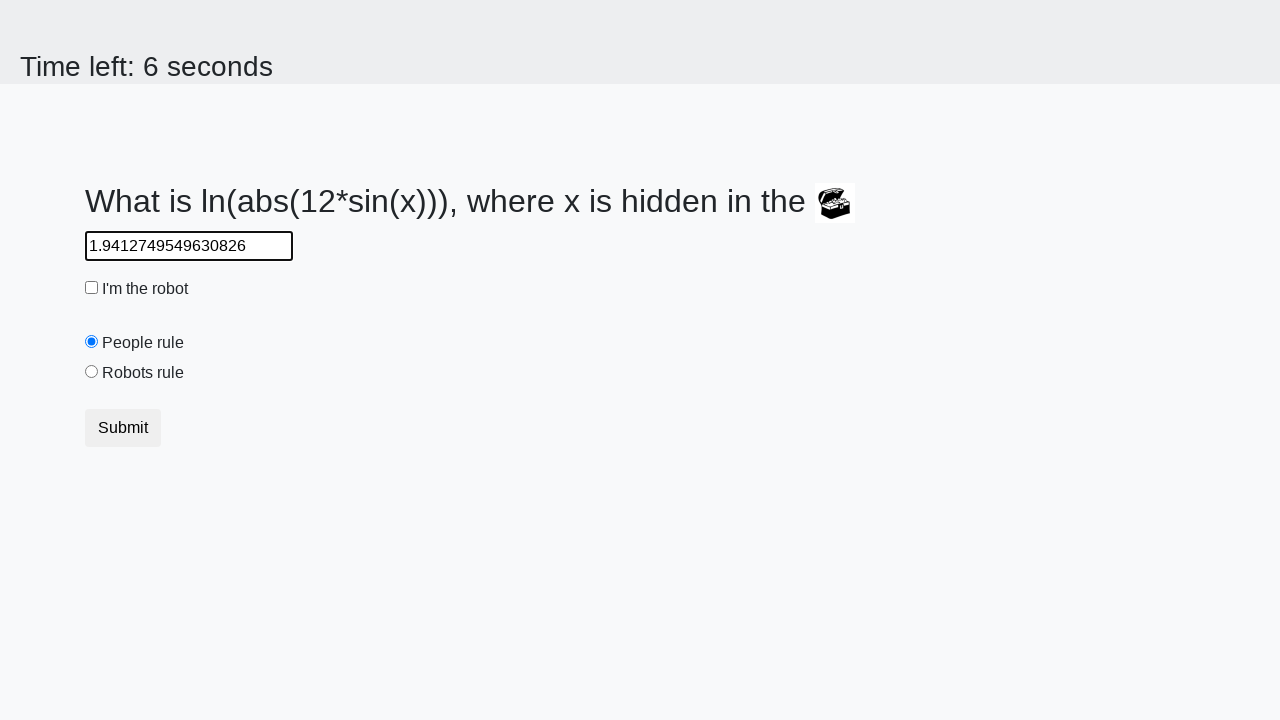

Checked the robot checkbox at (92, 288) on #robotCheckbox
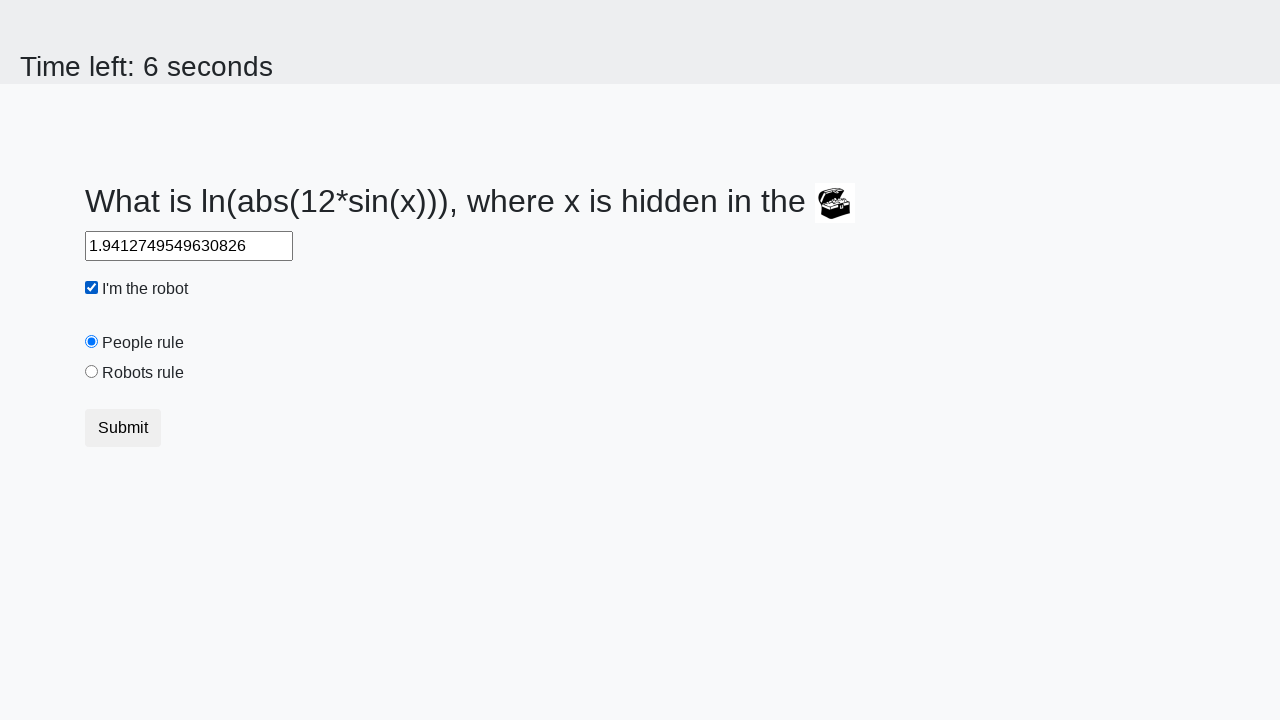

Checked the robots rule checkbox at (92, 372) on #robotsRule
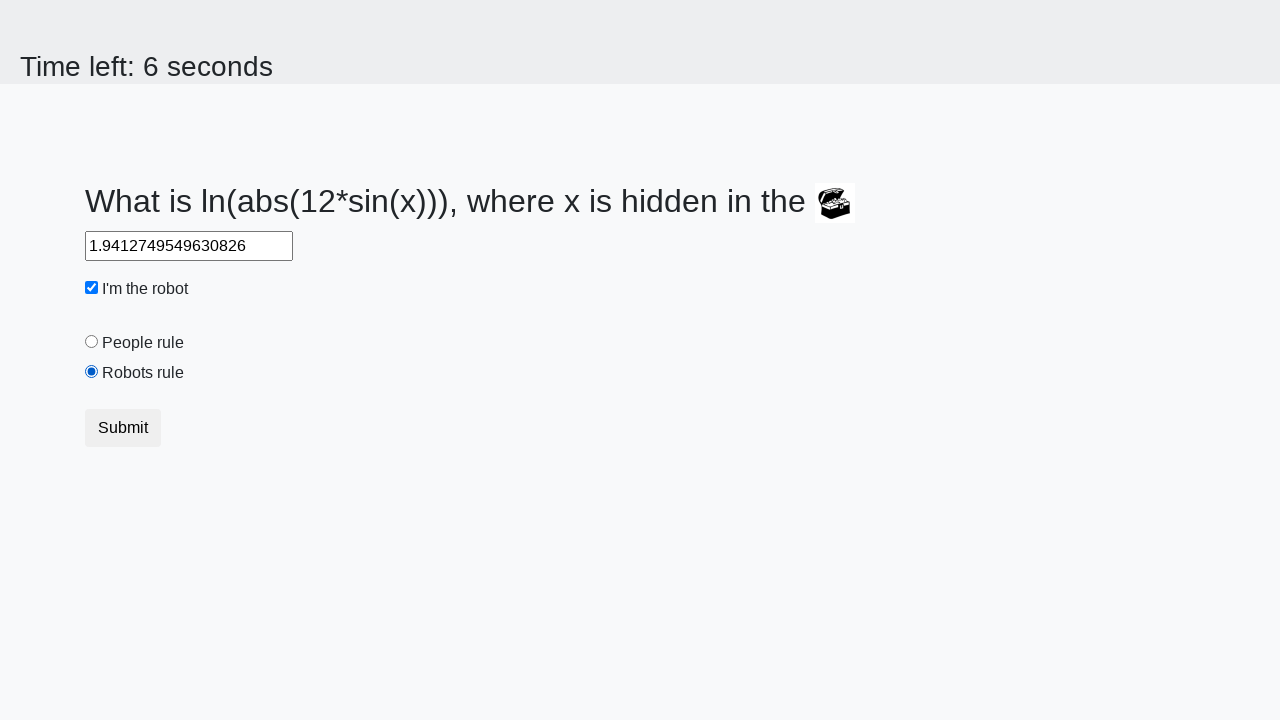

Clicked submit button to submit the form at (123, 428) on [type="submit"]
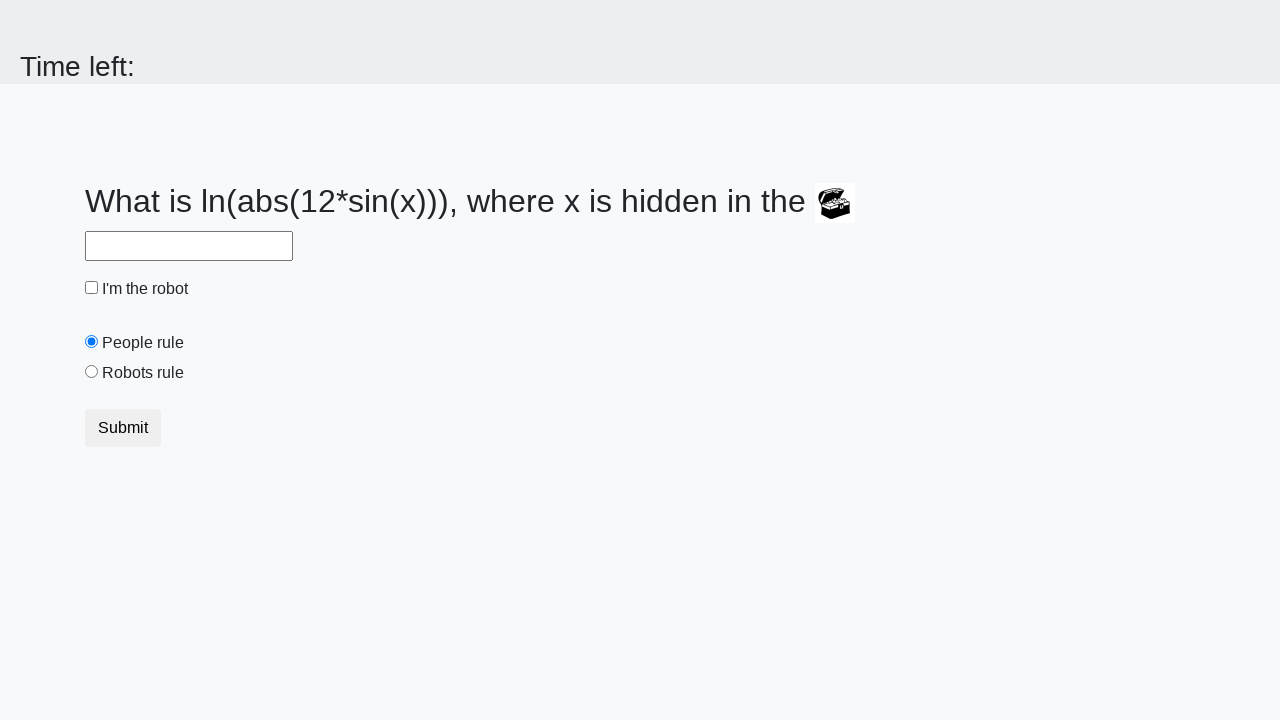

Waited 2 seconds for form submission to process
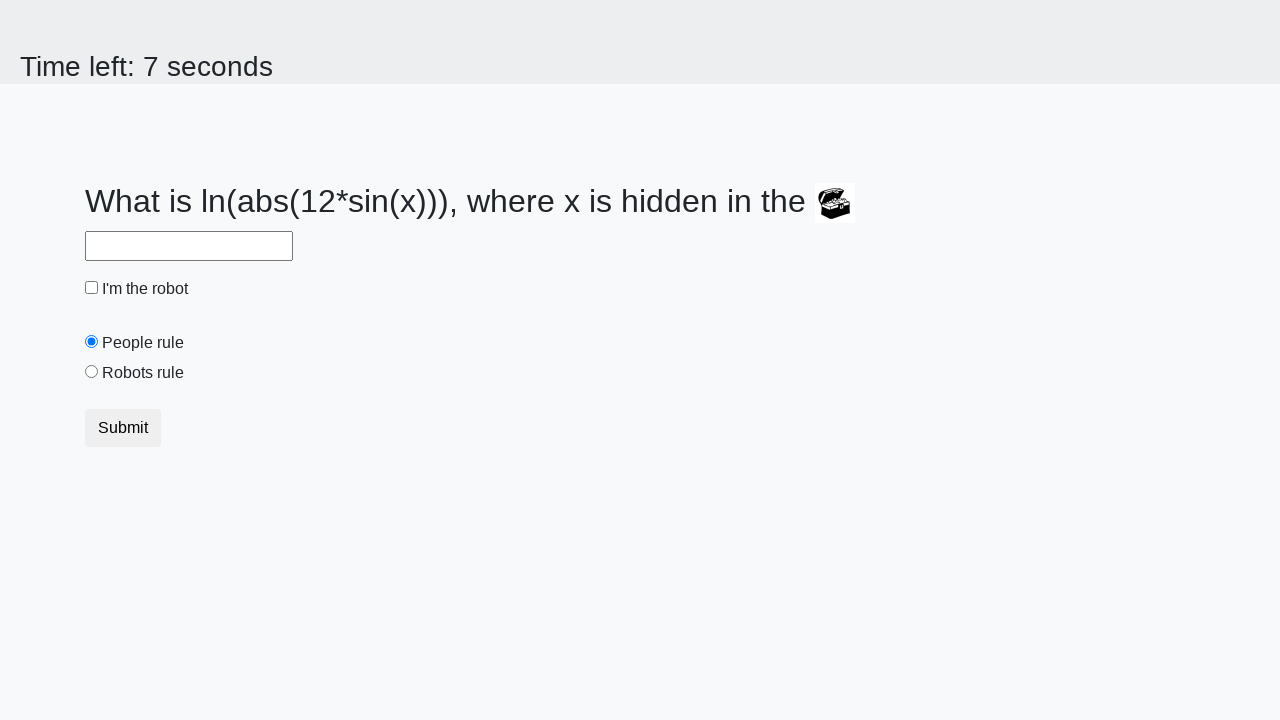

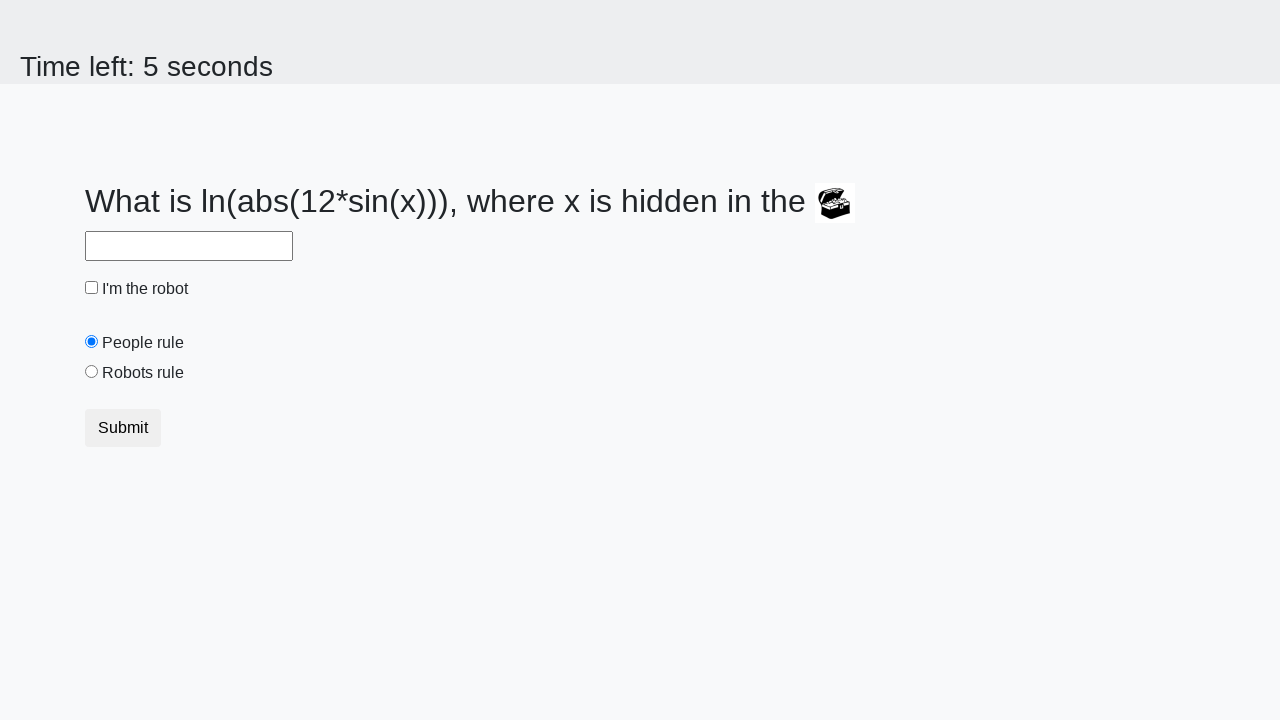